Navigates to a pet listings page and clicks on the second image item to view details

Starting URL: https://internet-cabinet.ru/habarovsk/zhivotnyje-uu/koshki-uu/

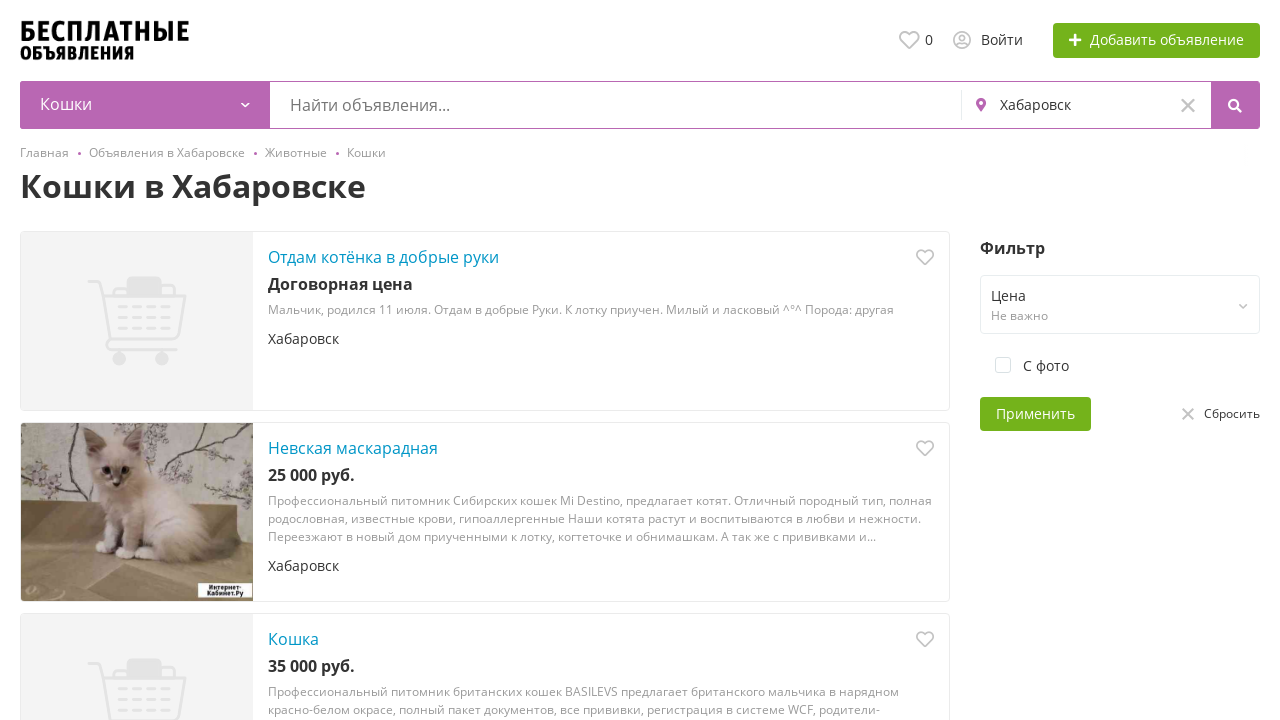

Clicked on the second image item in the pet listings at (137, 512) on xpath=//*[@class='it-img'] >> nth=1
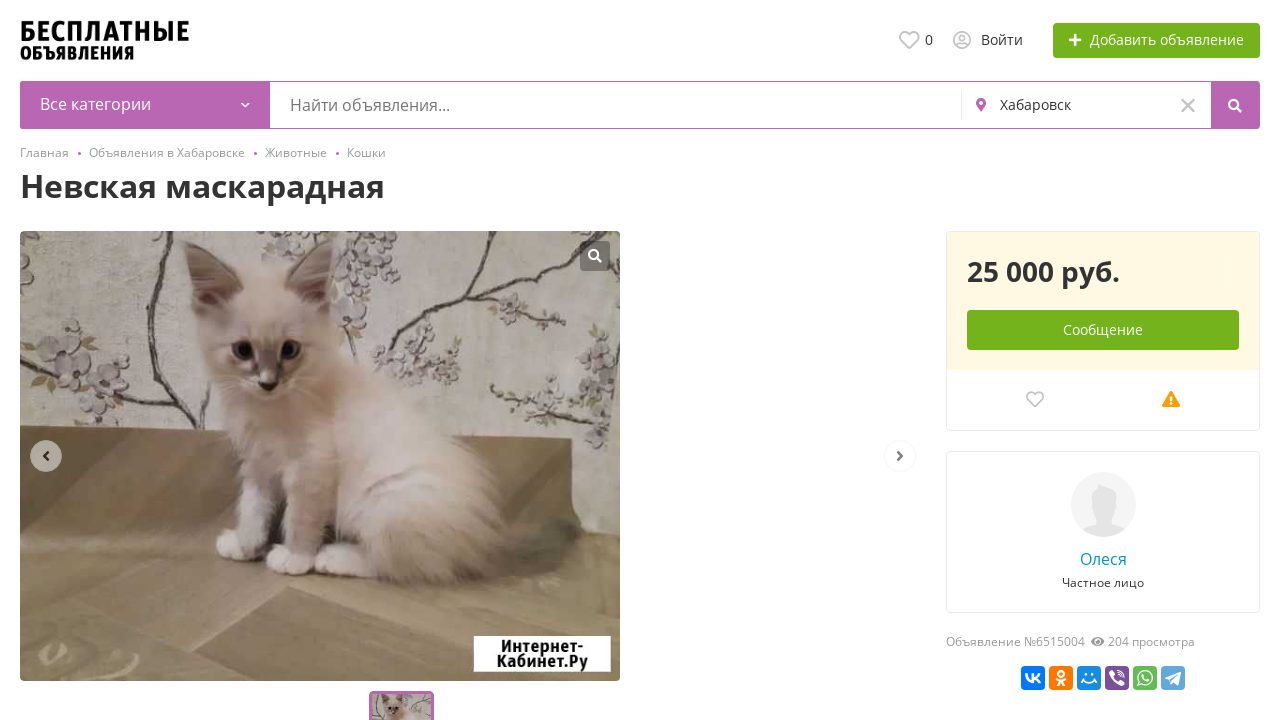

Waited for detail page to load (networkidle)
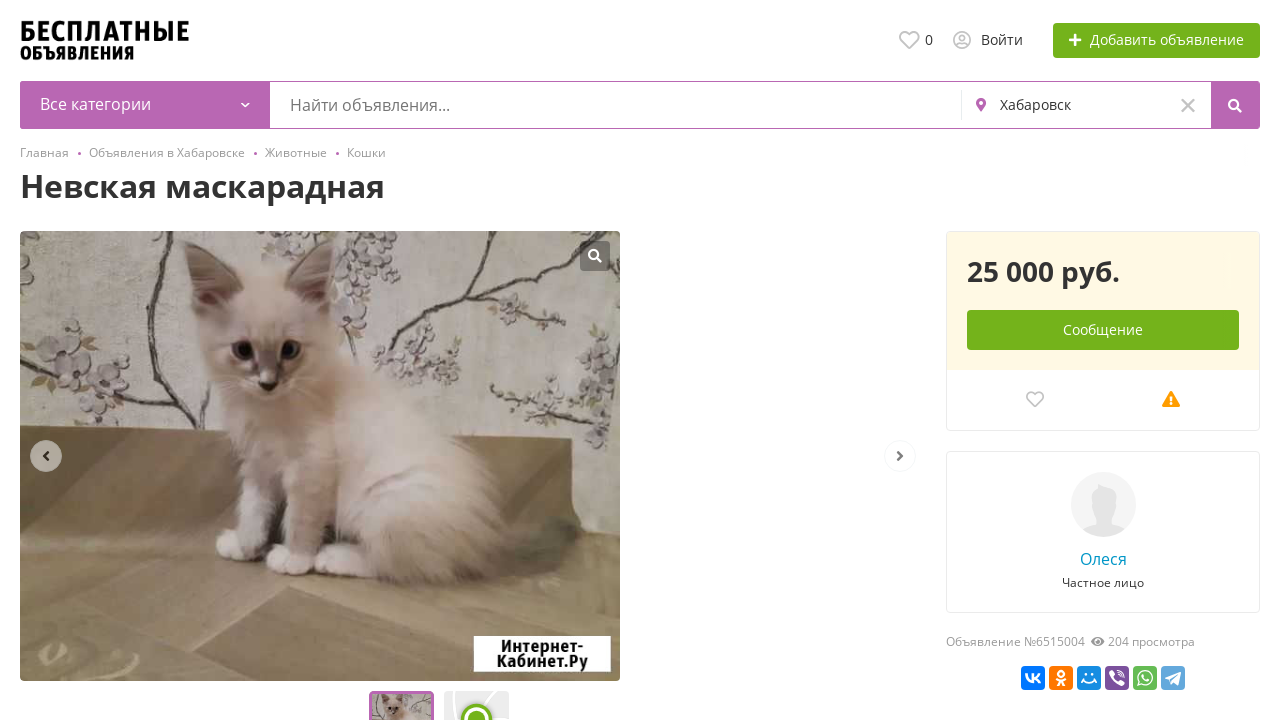

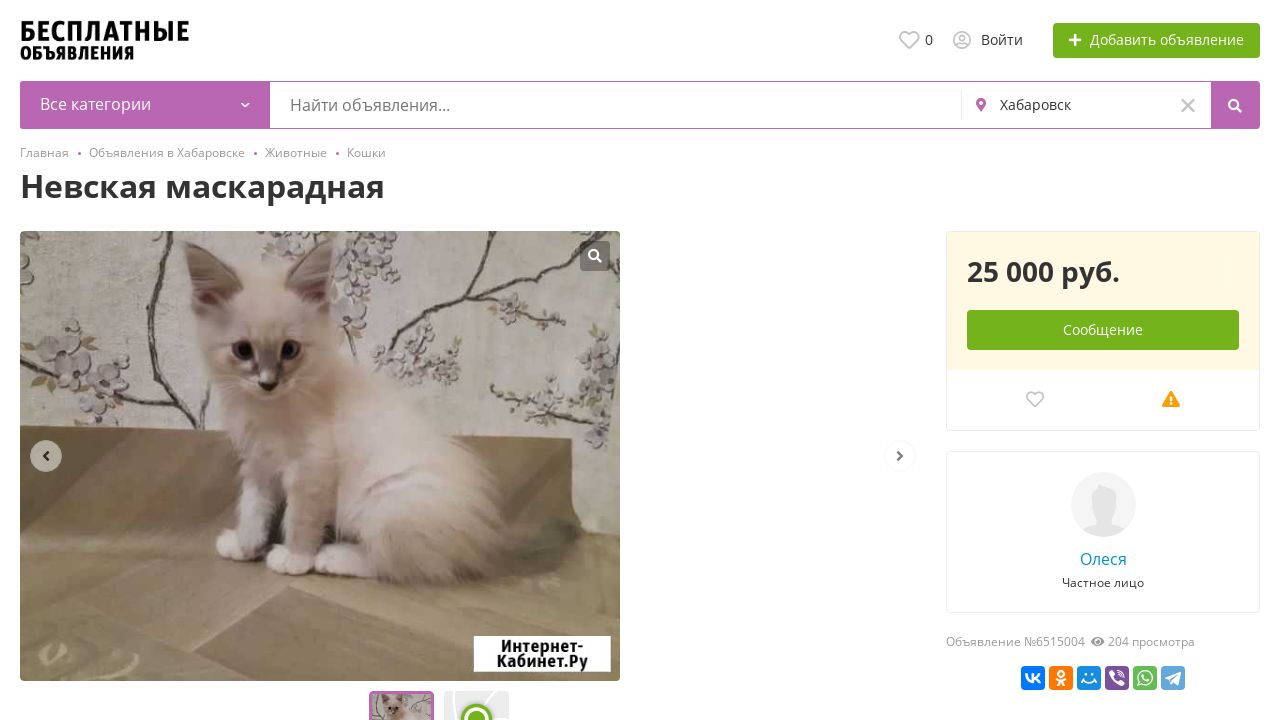